Tests page scrolling functionality by scrolling down the page multiple times

Starting URL: http://www.seleniumhq.org/download/

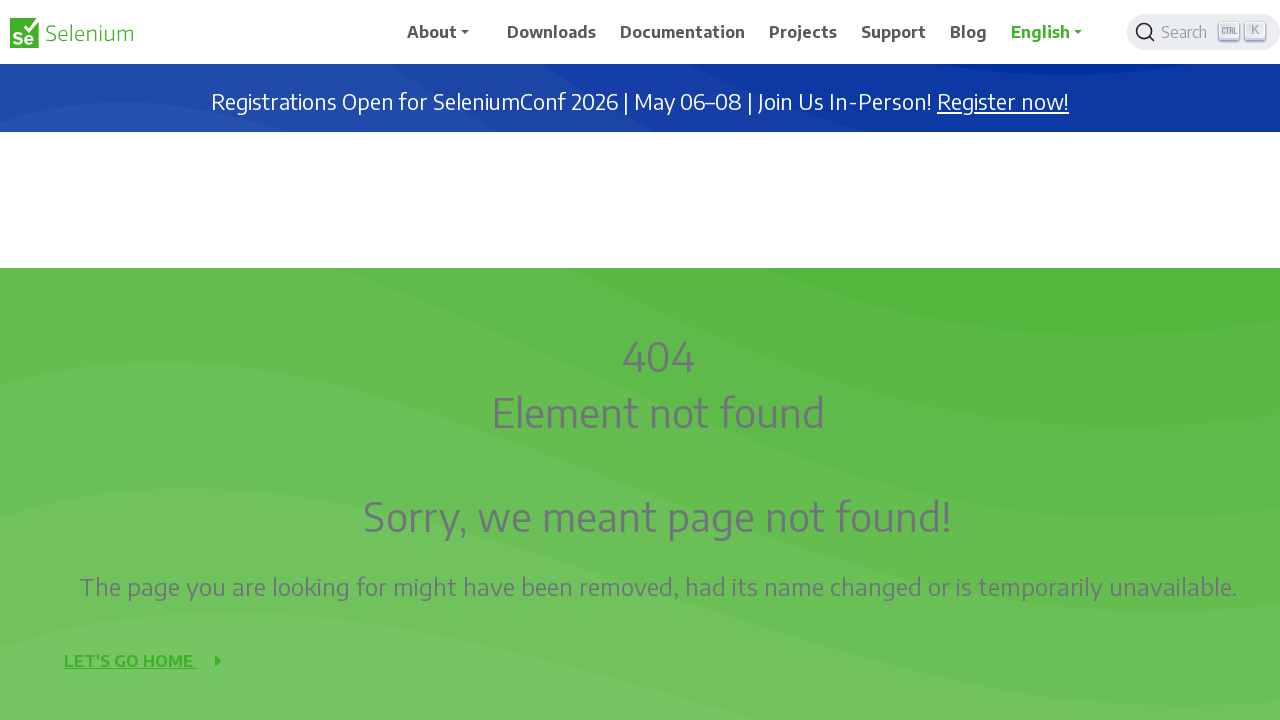

Scrolled down the page by 200 pixels
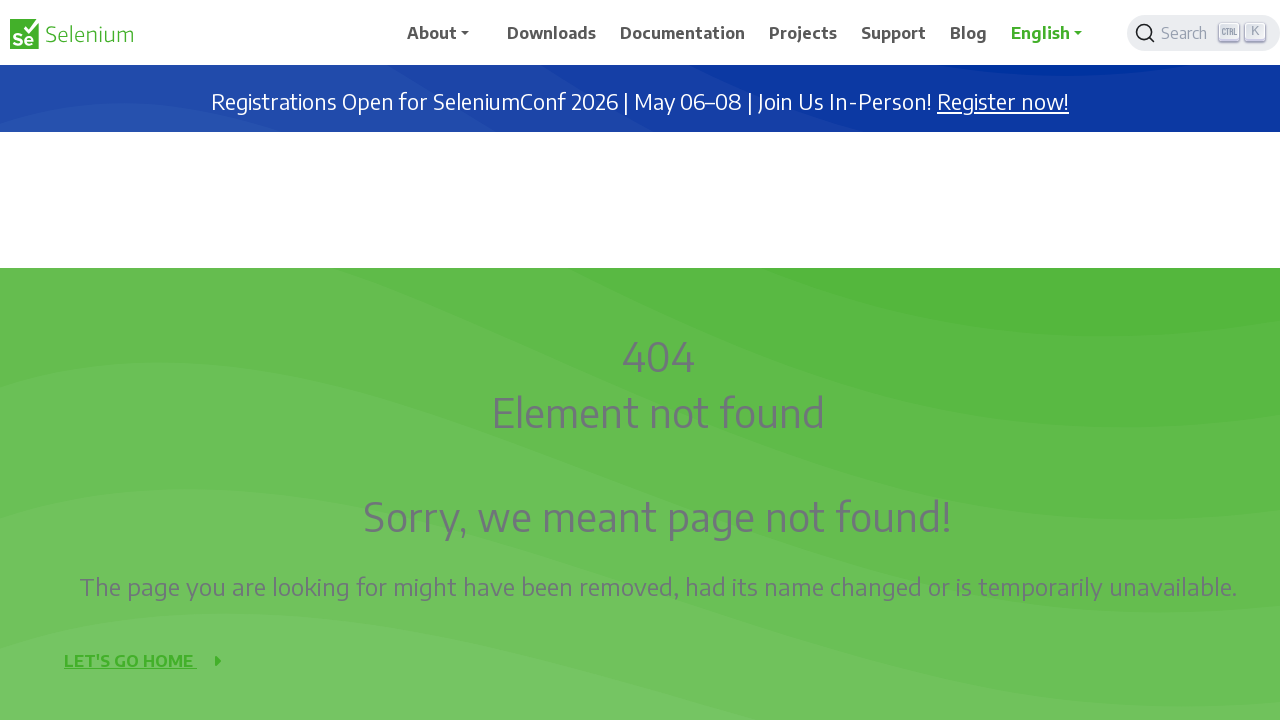

Waited 500ms for content to load after scrolling
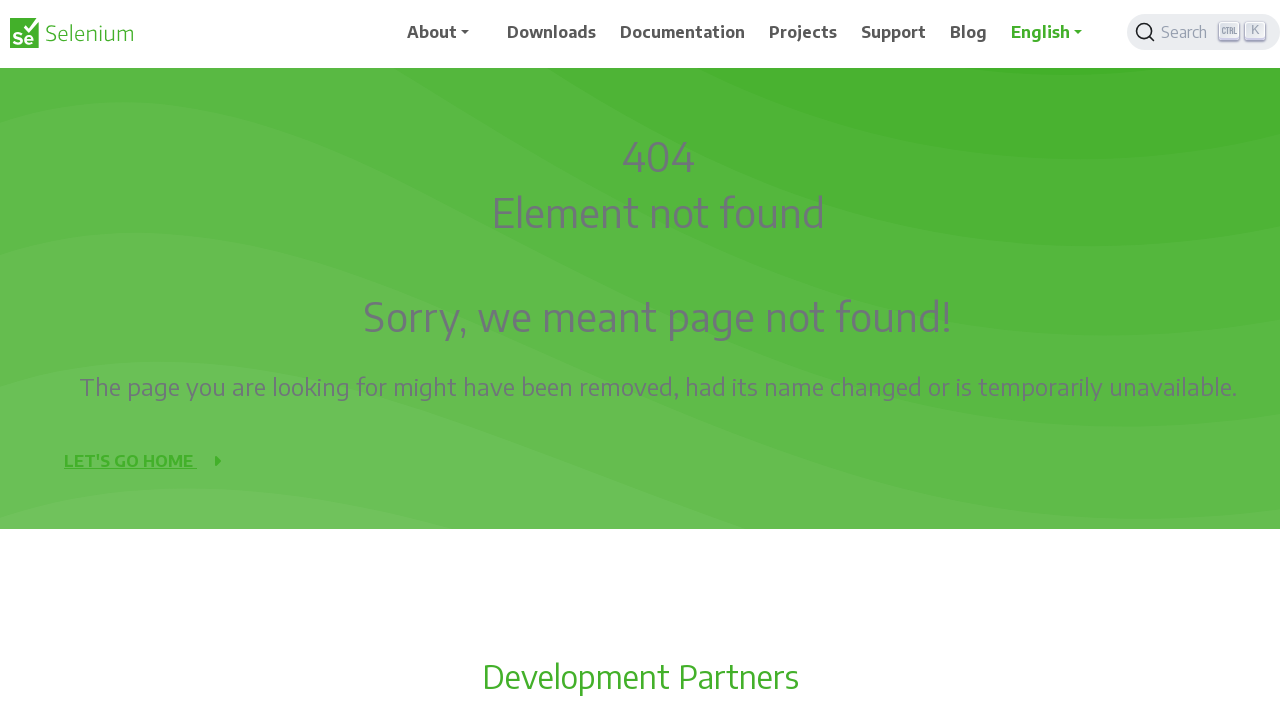

Scrolled down the page by 200 pixels
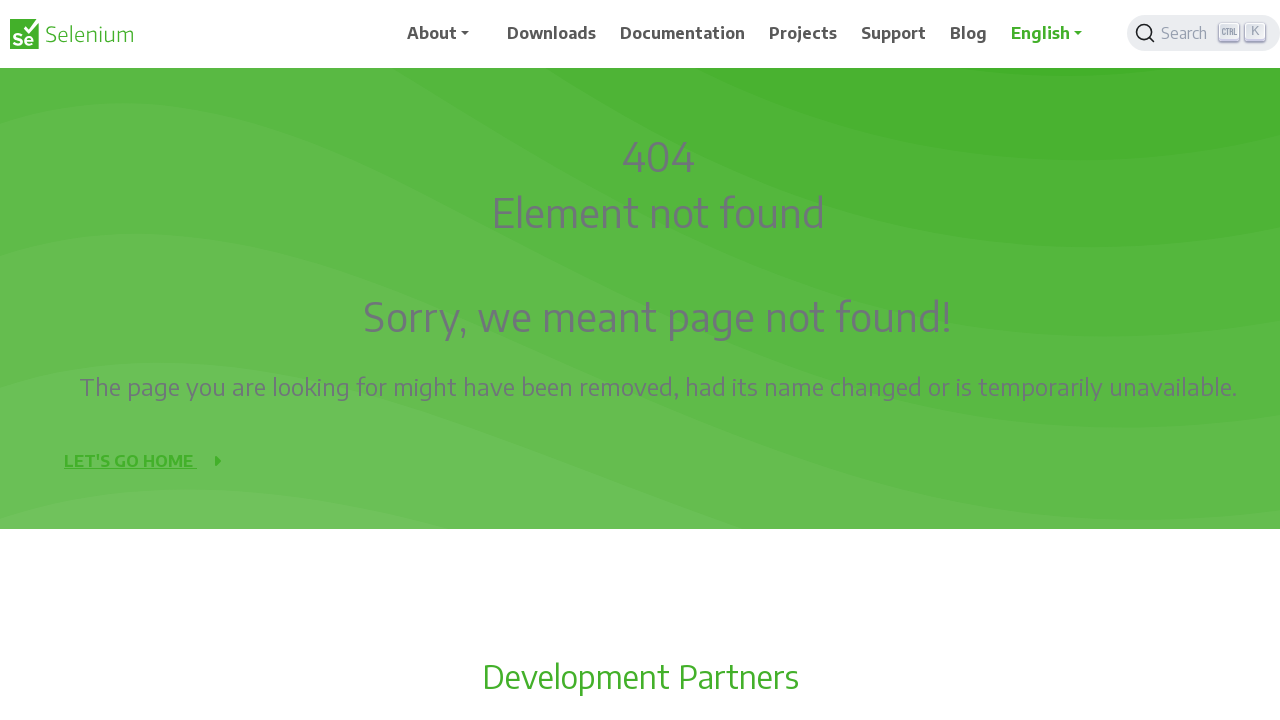

Waited 500ms for content to load after scrolling
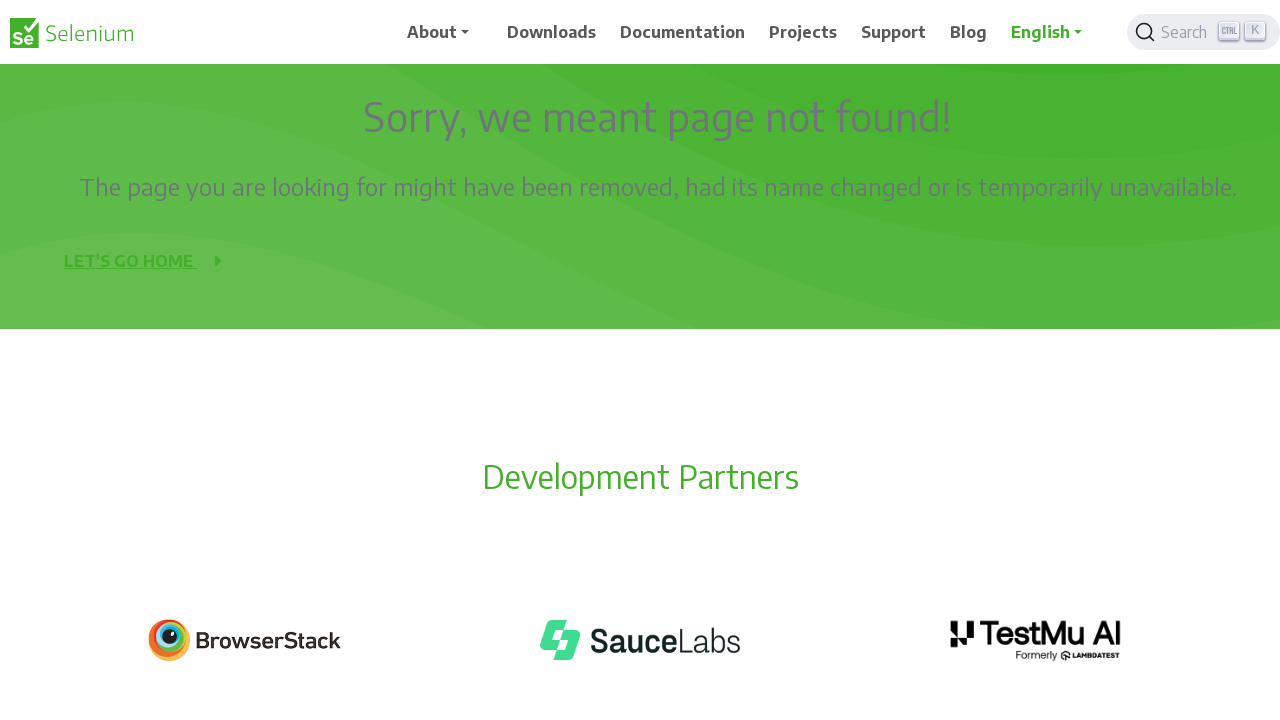

Scrolled down the page by 200 pixels
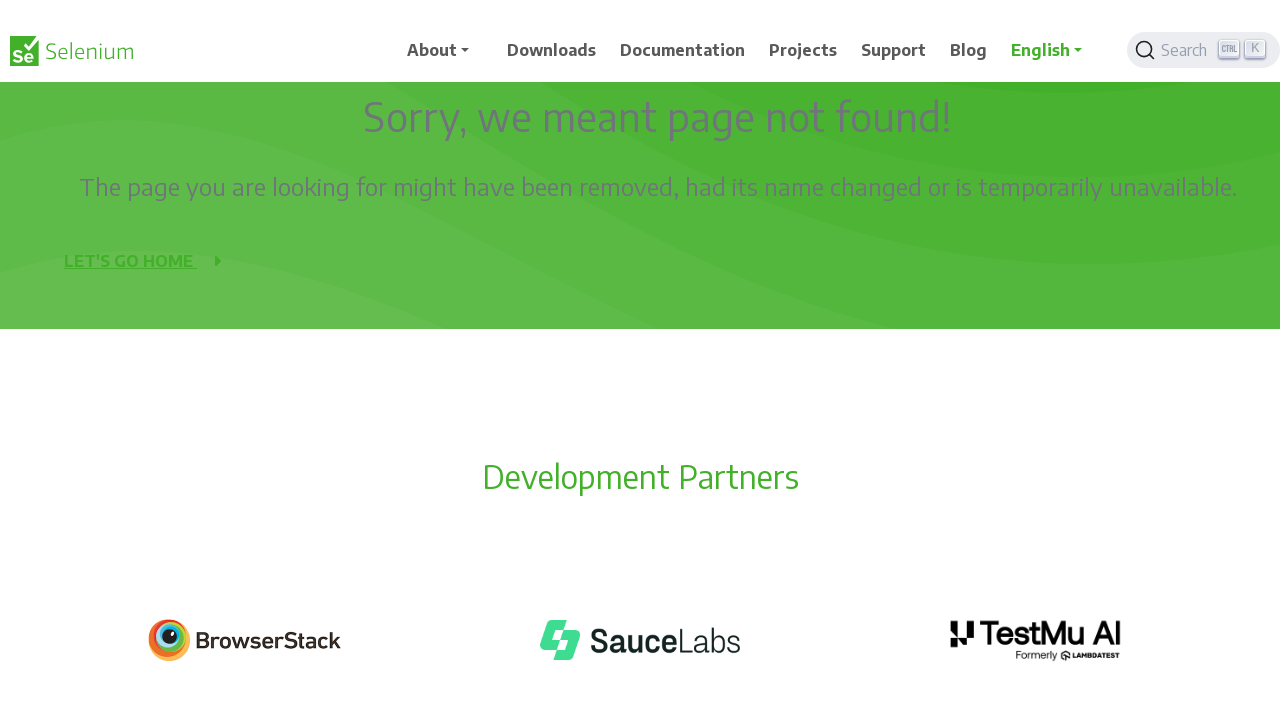

Waited 500ms for content to load after scrolling
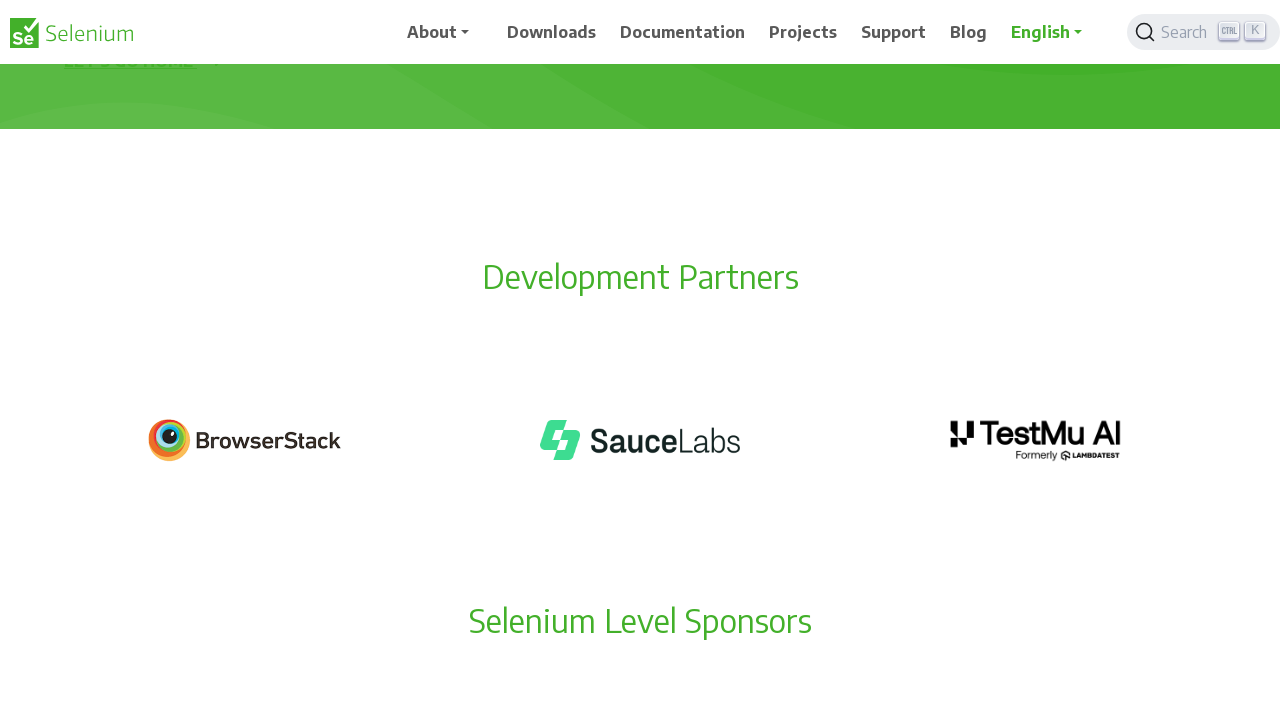

Scrolled down the page by 200 pixels
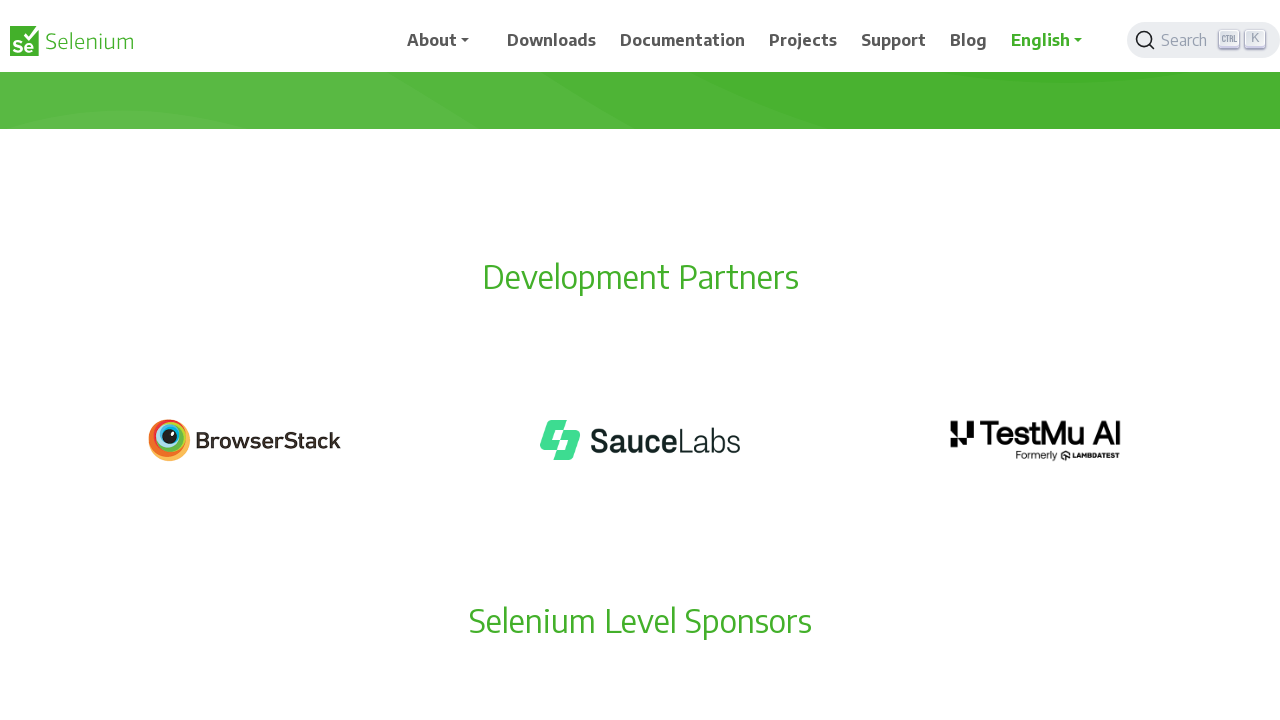

Waited 500ms for content to load after scrolling
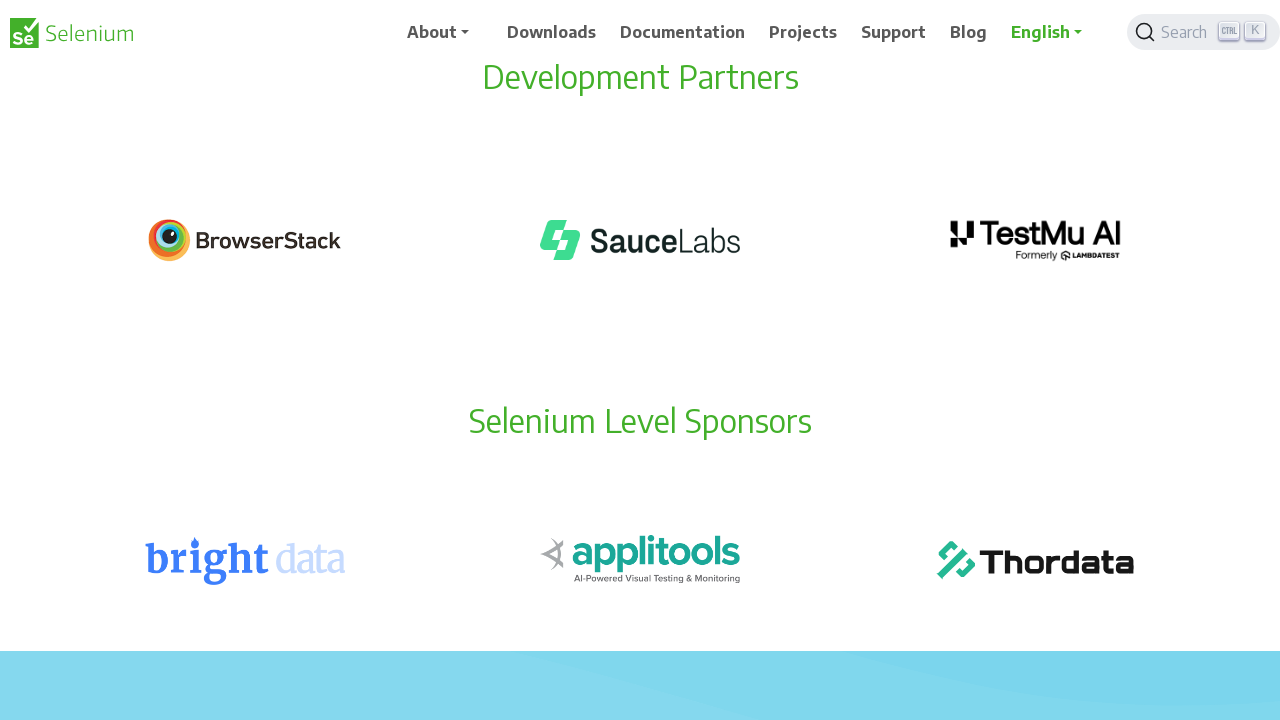

Scrolled down the page by 200 pixels
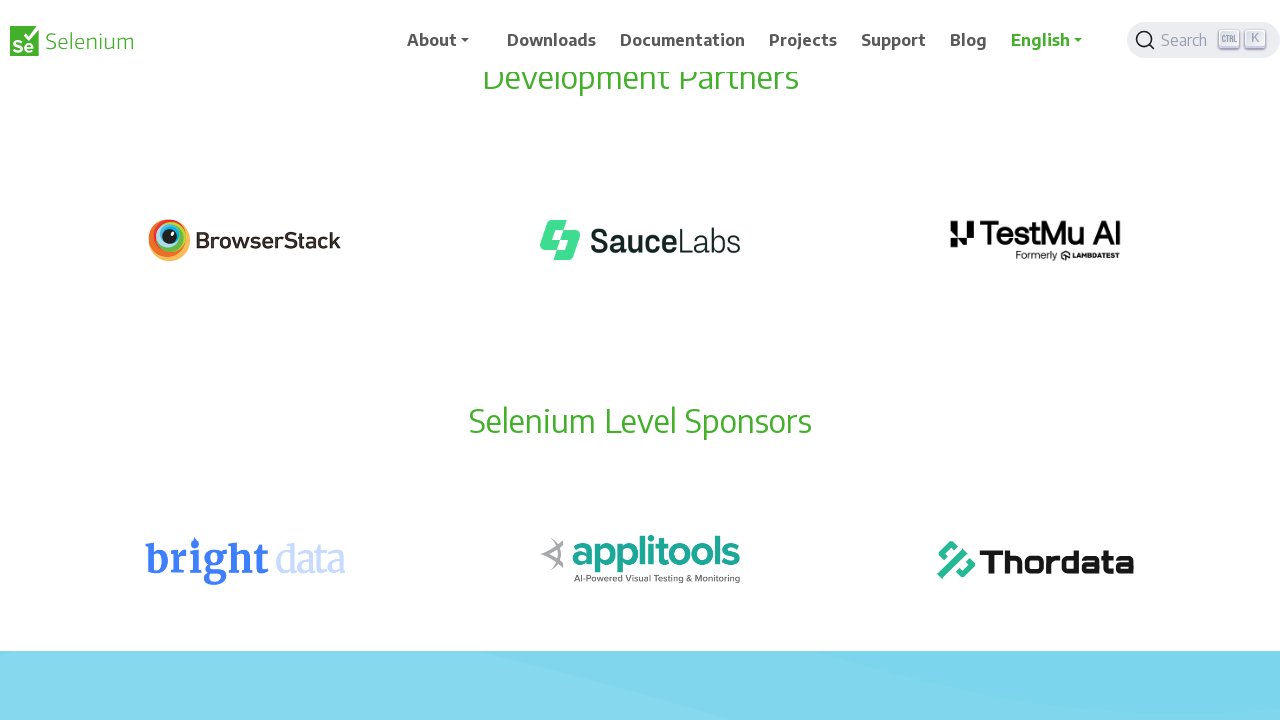

Waited 500ms for content to load after scrolling
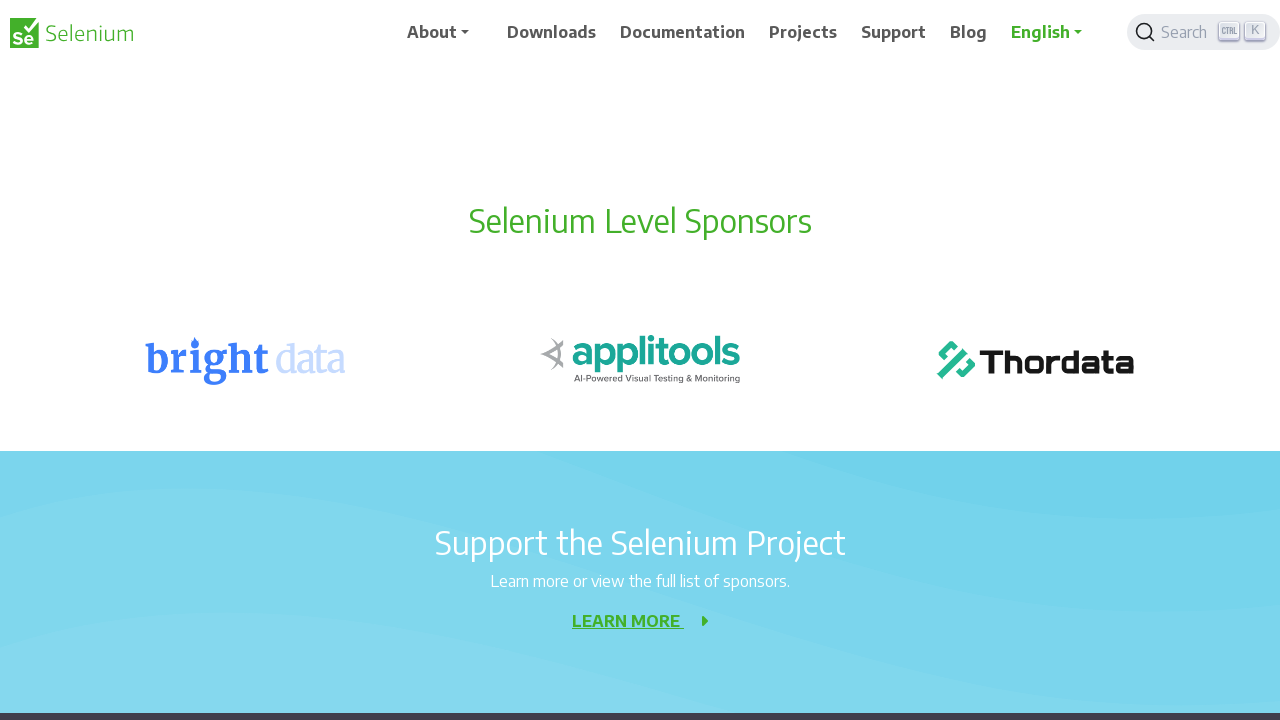

Scrolled down the page by 200 pixels
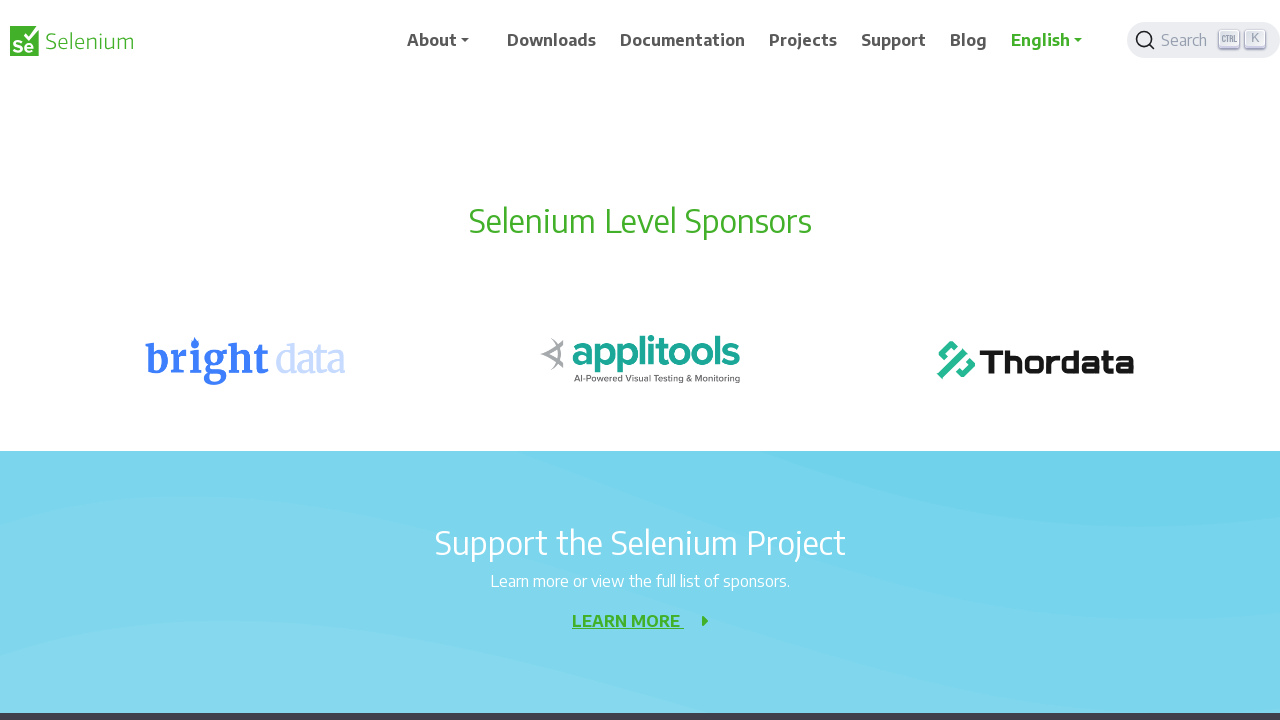

Waited 500ms for content to load after scrolling
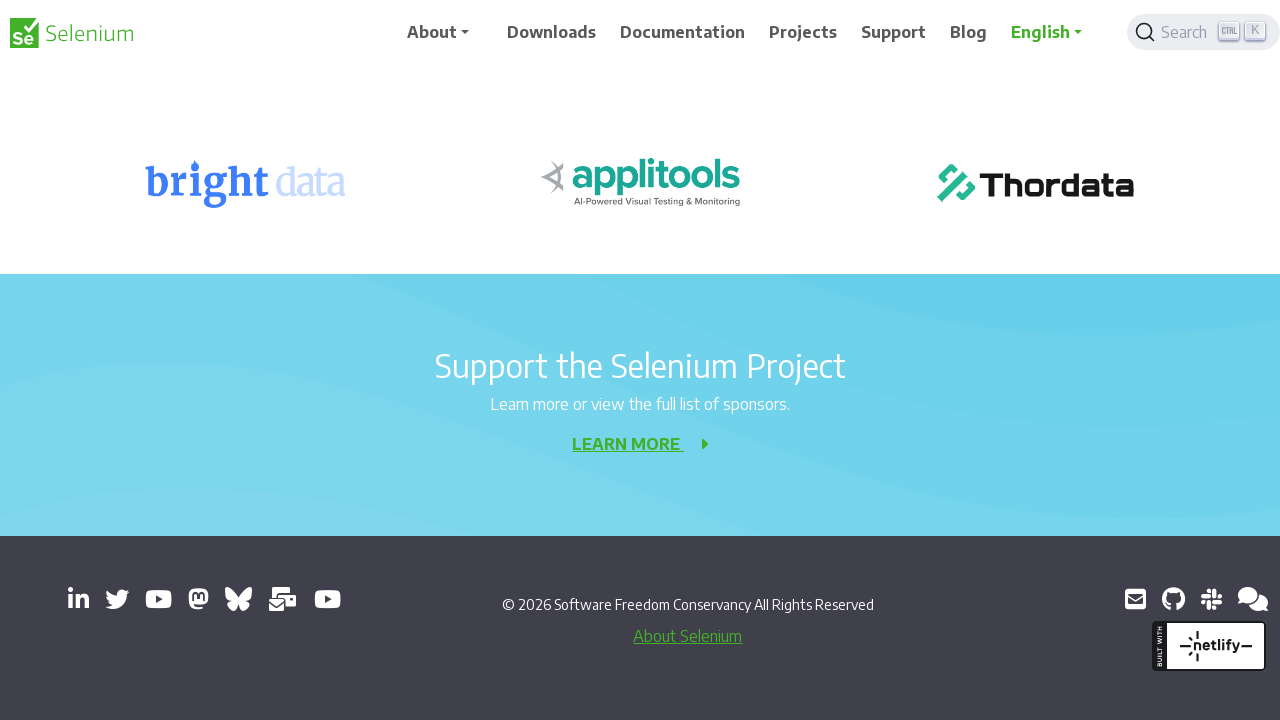

Scrolled down the page by 200 pixels
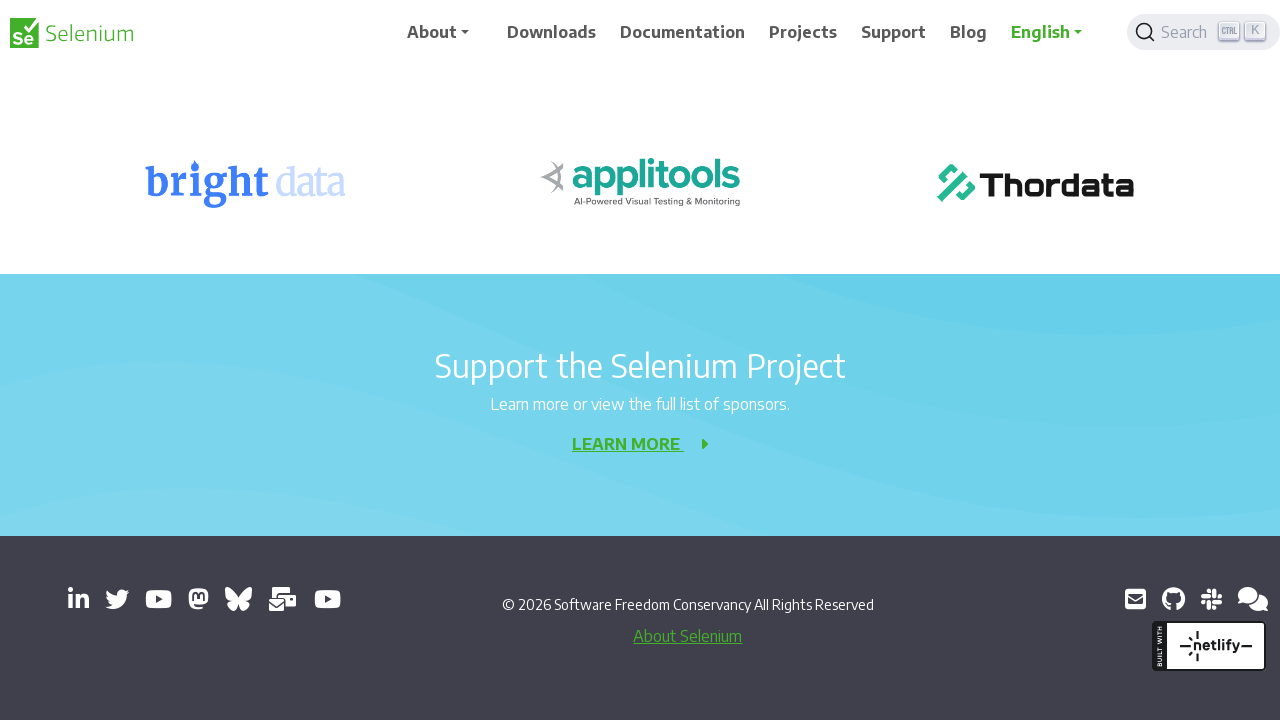

Waited 500ms for content to load after scrolling
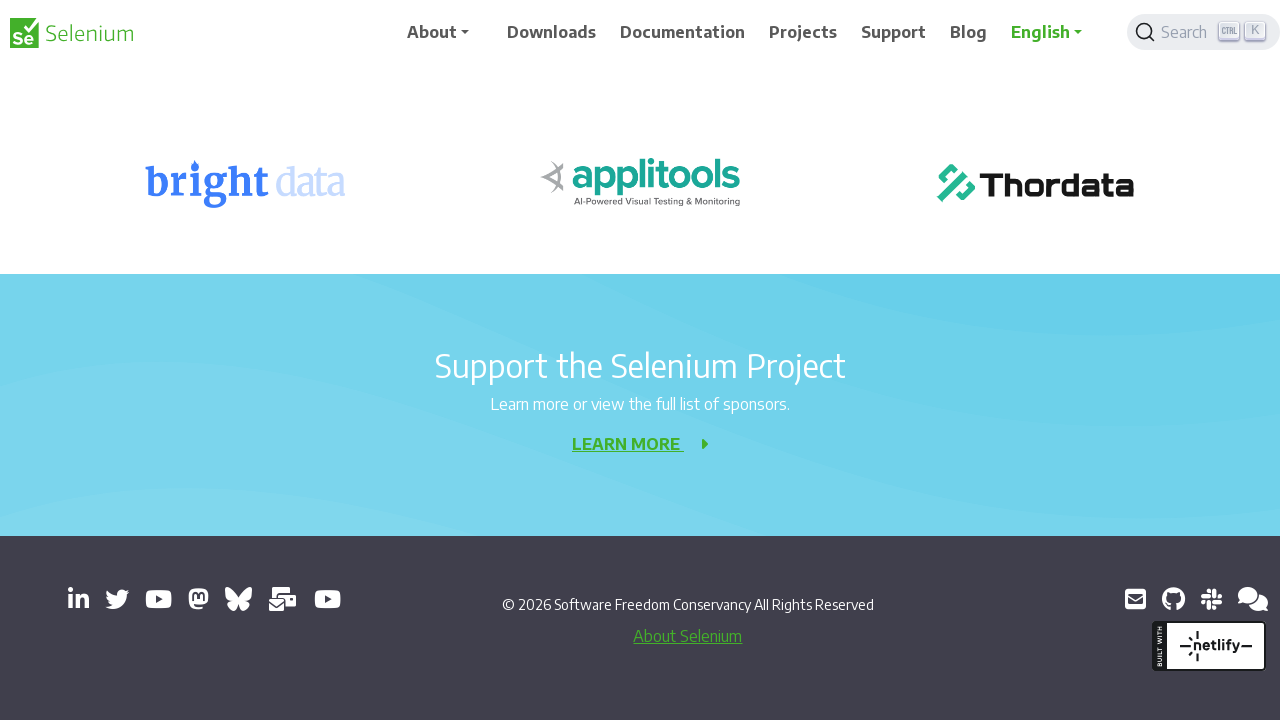

Scrolled down the page by 200 pixels
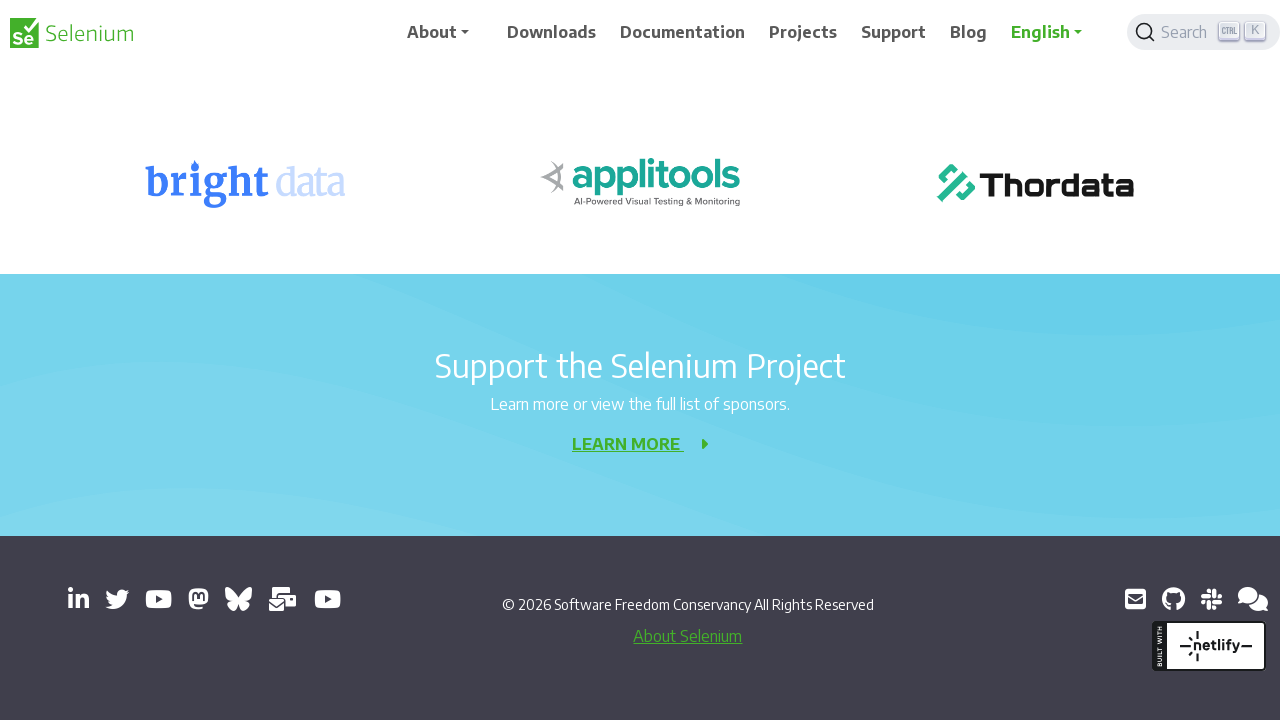

Waited 500ms for content to load after scrolling
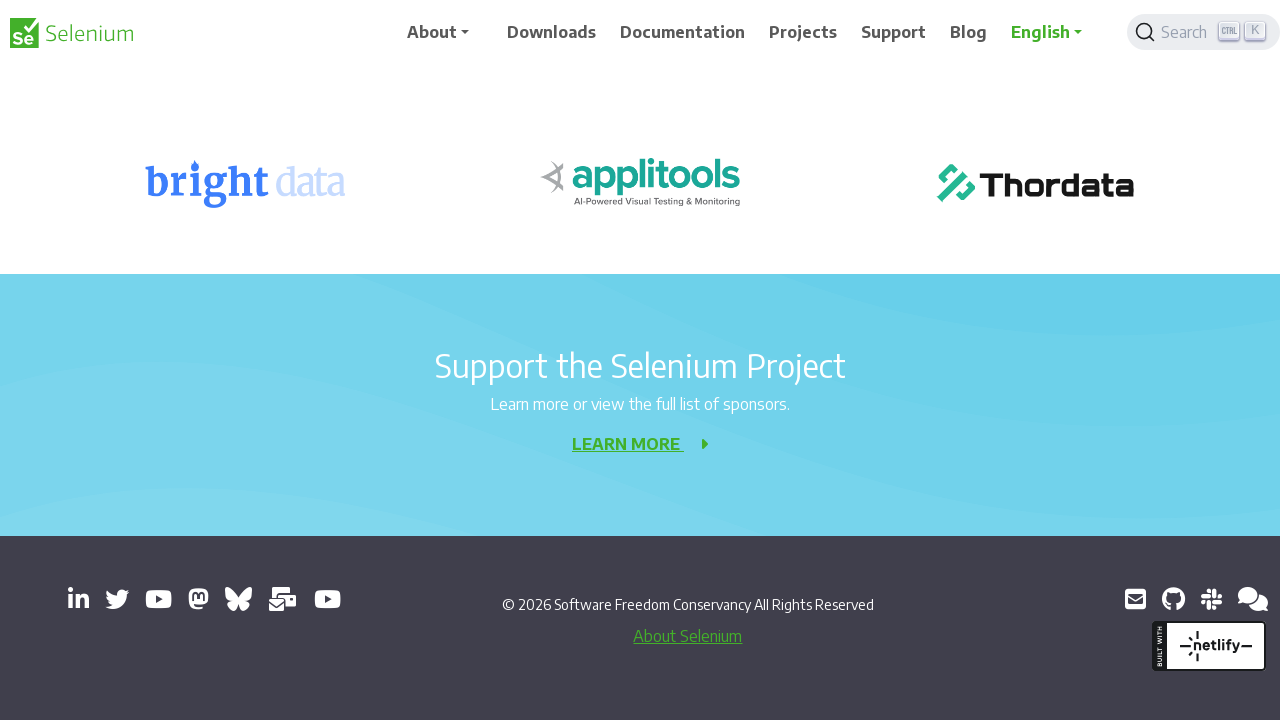

Scrolled down the page by 200 pixels
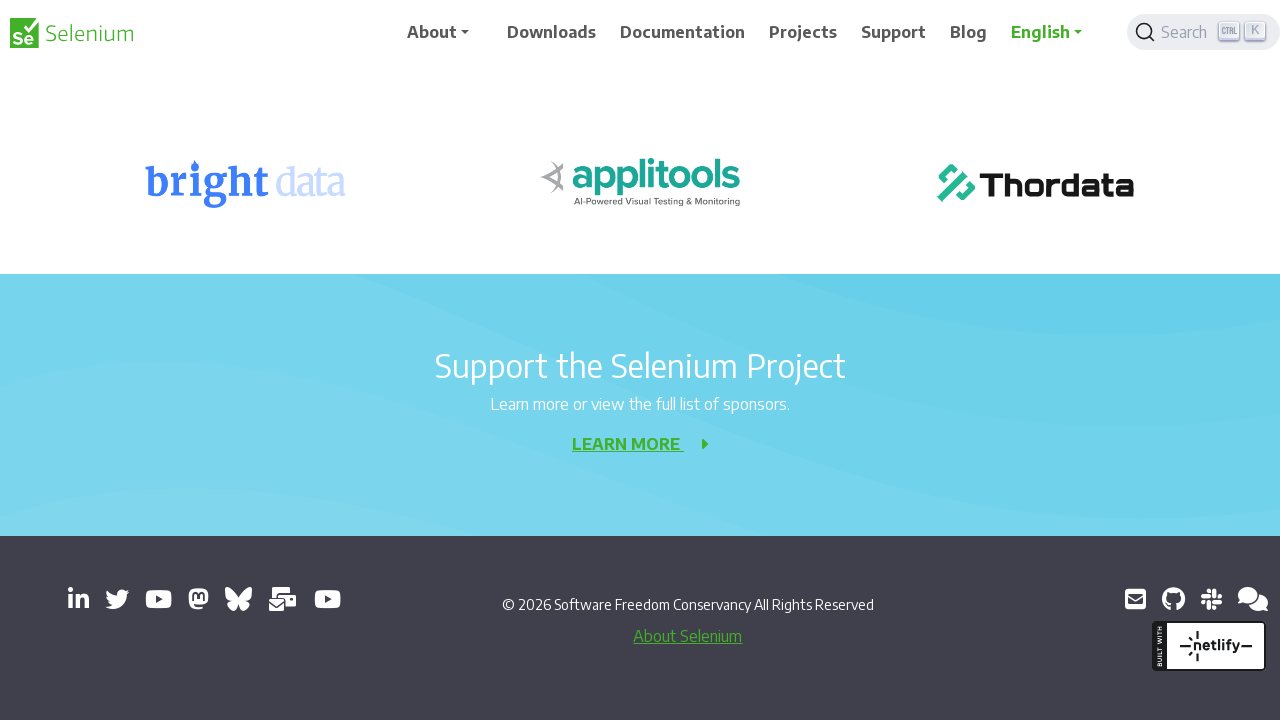

Waited 500ms for content to load after scrolling
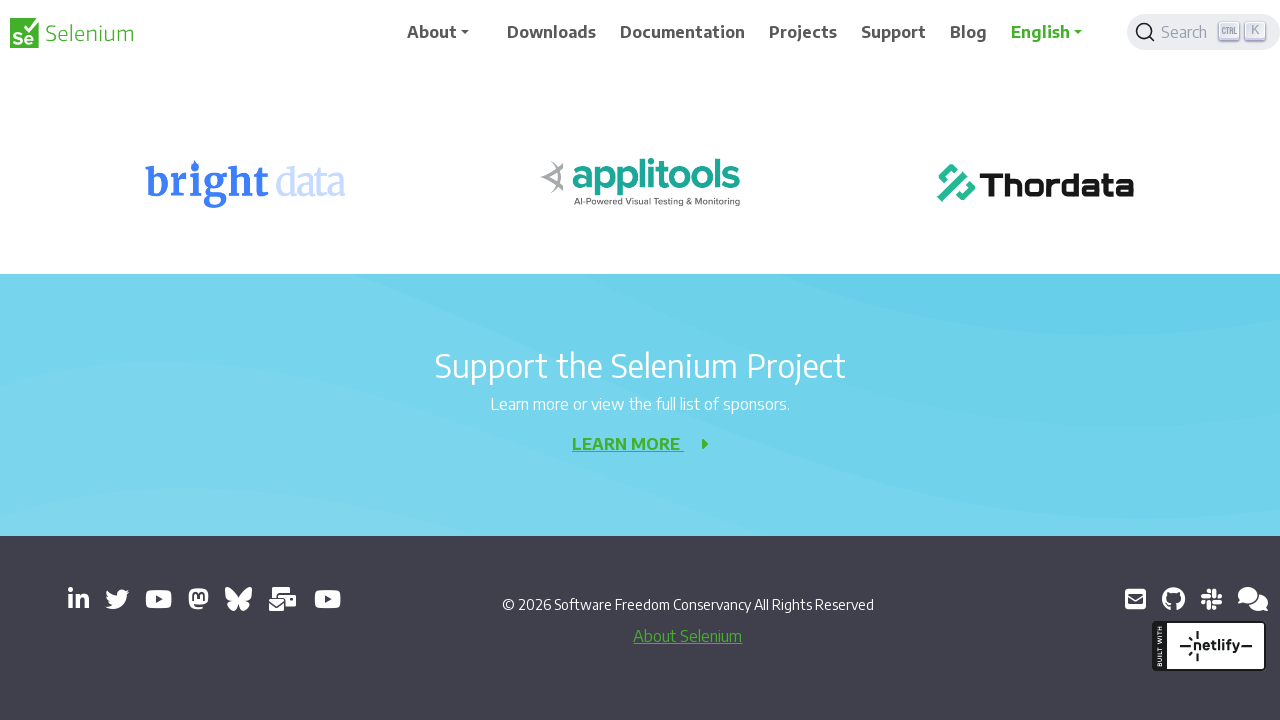

Scrolled down the page by 200 pixels
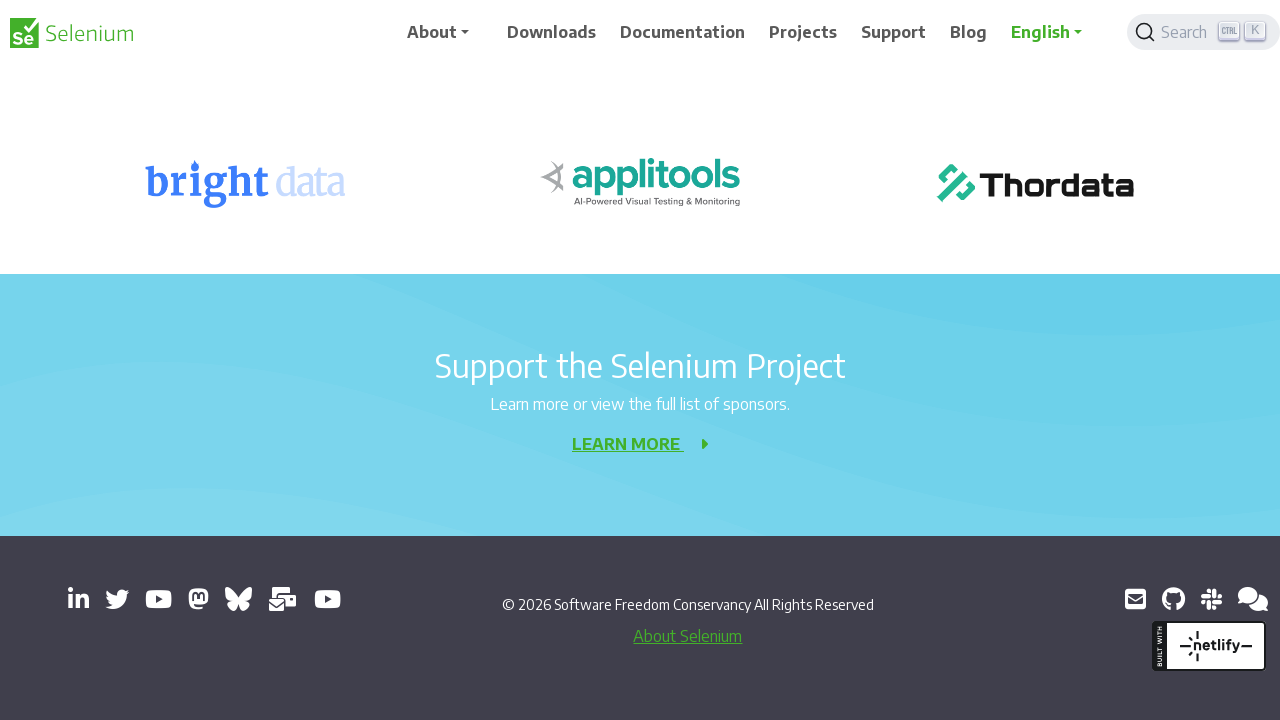

Waited 500ms for content to load after scrolling
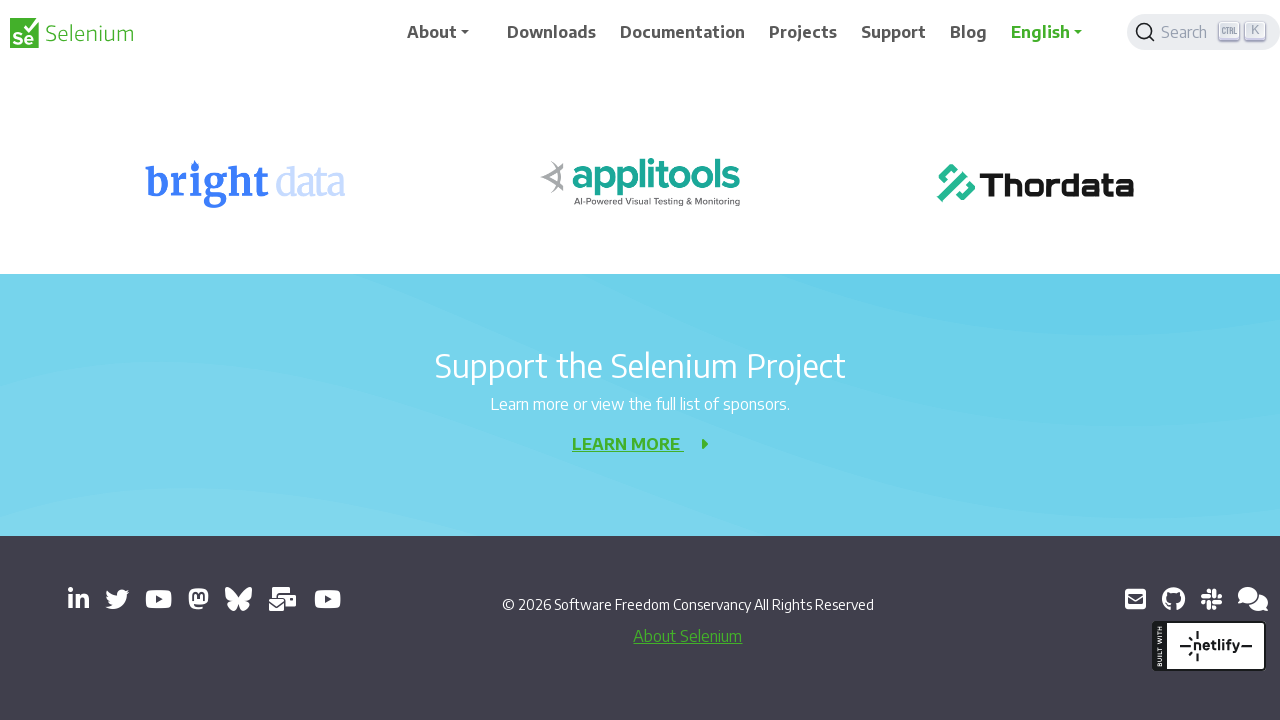

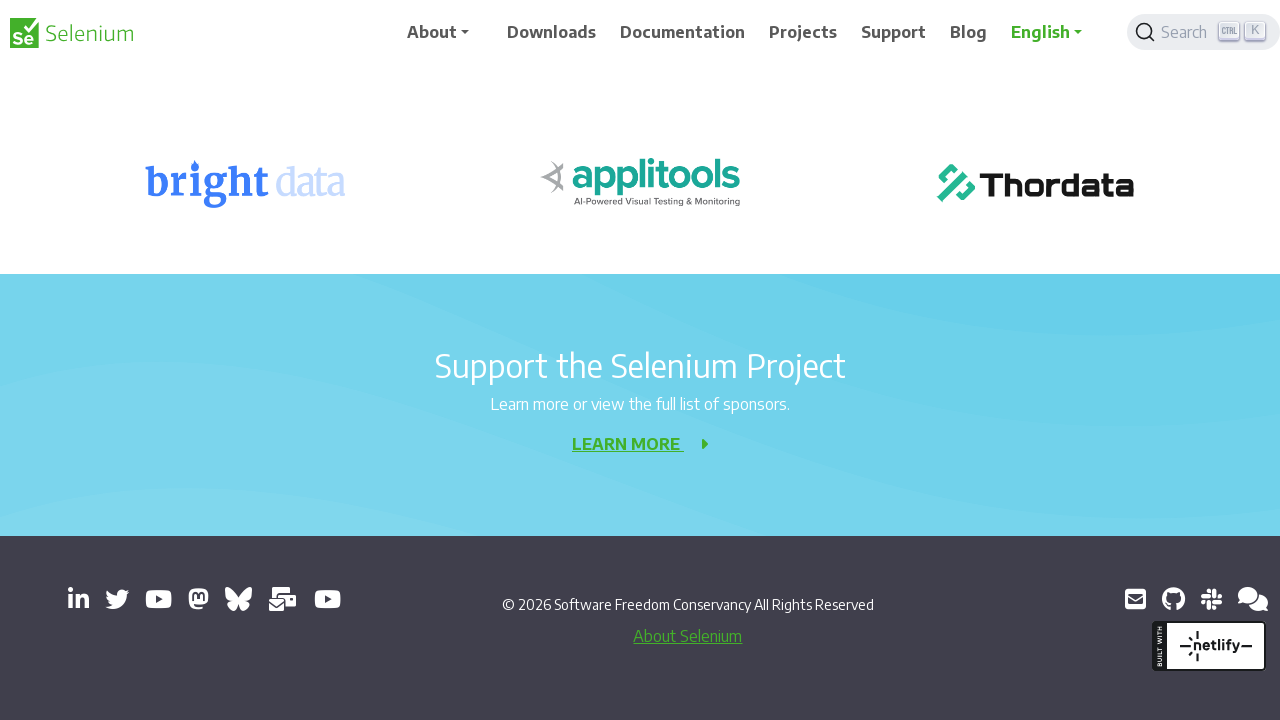